Tests dropdown selection functionality by selecting a birth date (year 2000, January, day 10) using different selection methods (by index, by value, by visible text)

Starting URL: https://testcenter.techproeducation.com/index.php?page=dropdown

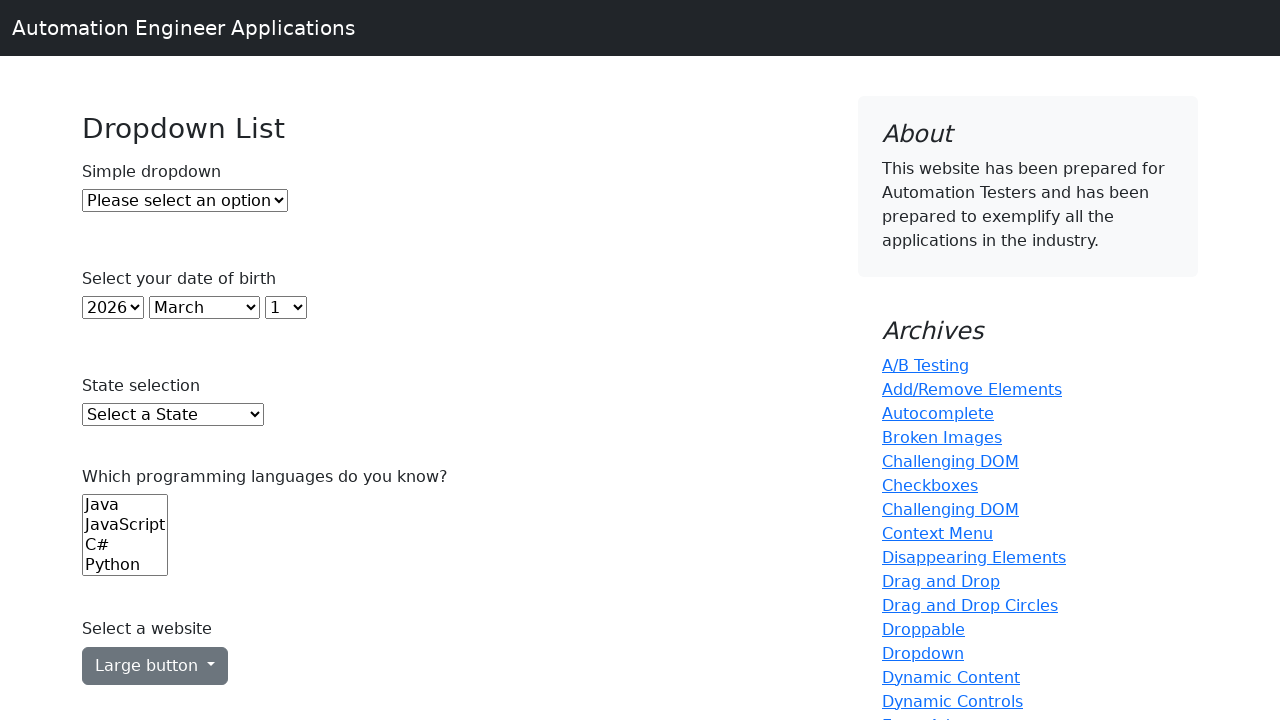

Selected year 2000 by index 22 from year dropdown on select#year
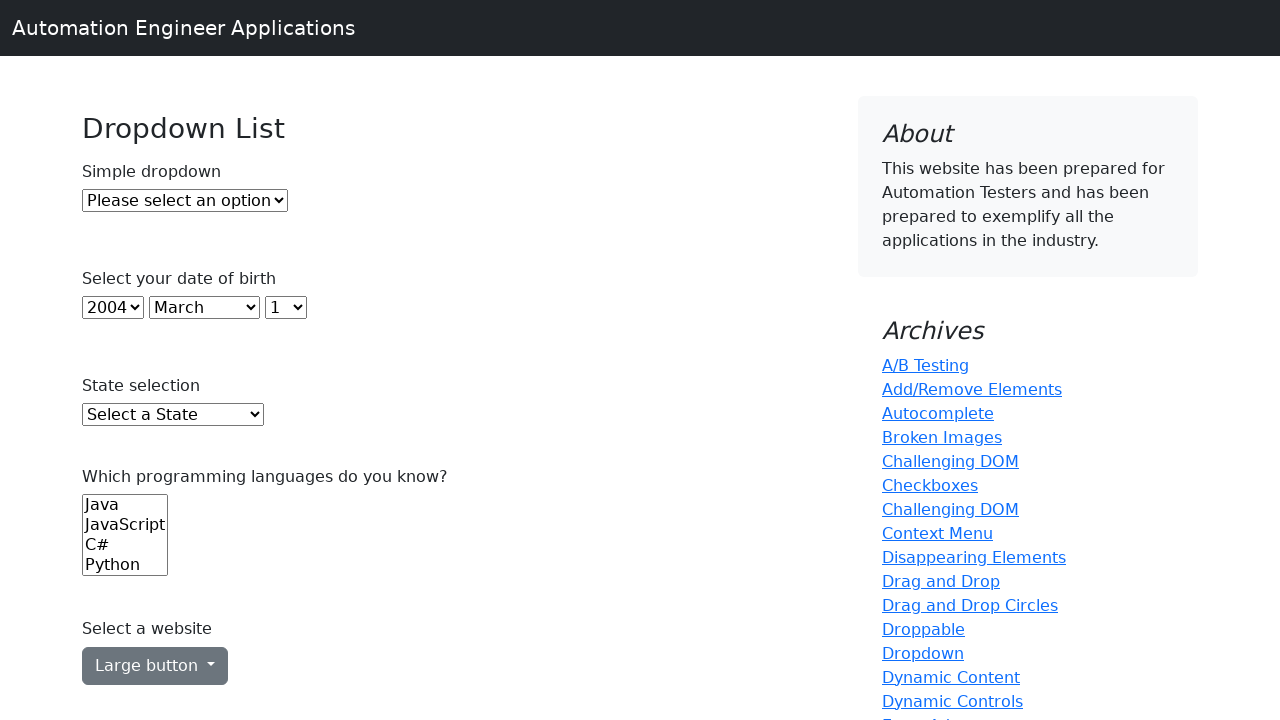

Selected January by value '0' from month dropdown on select#month
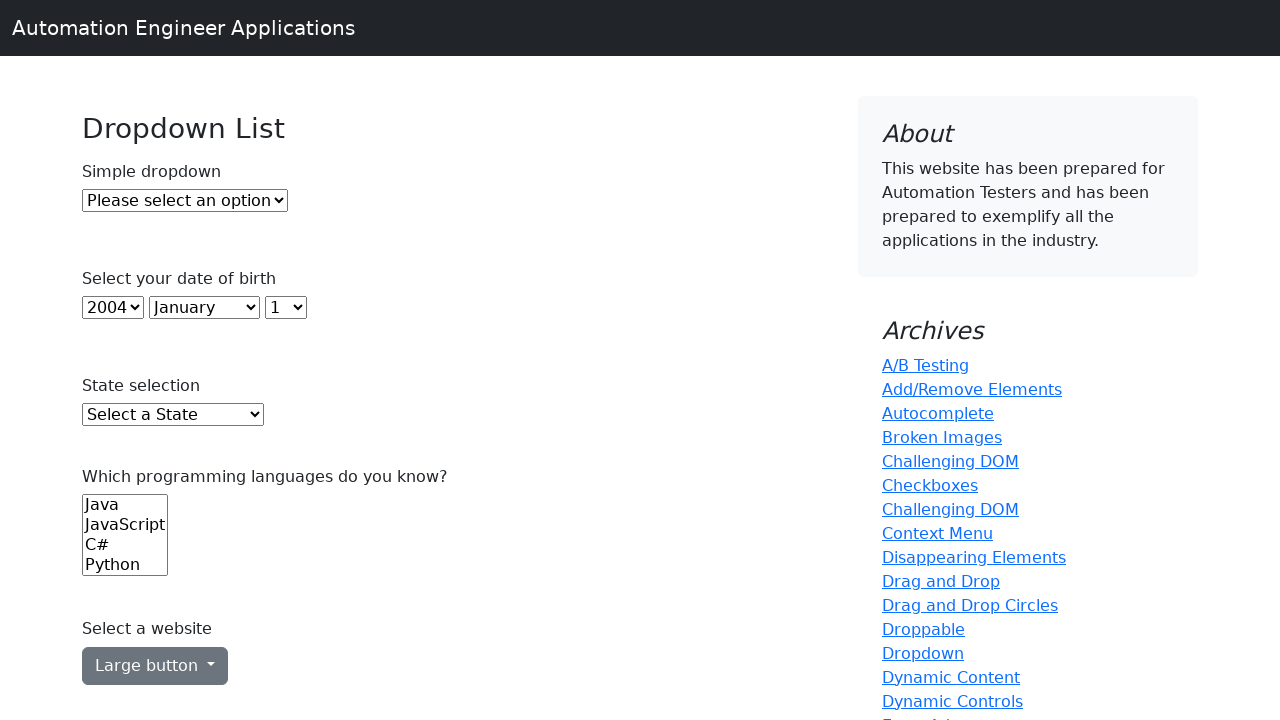

Selected day 10 by visible text from day dropdown on select#day
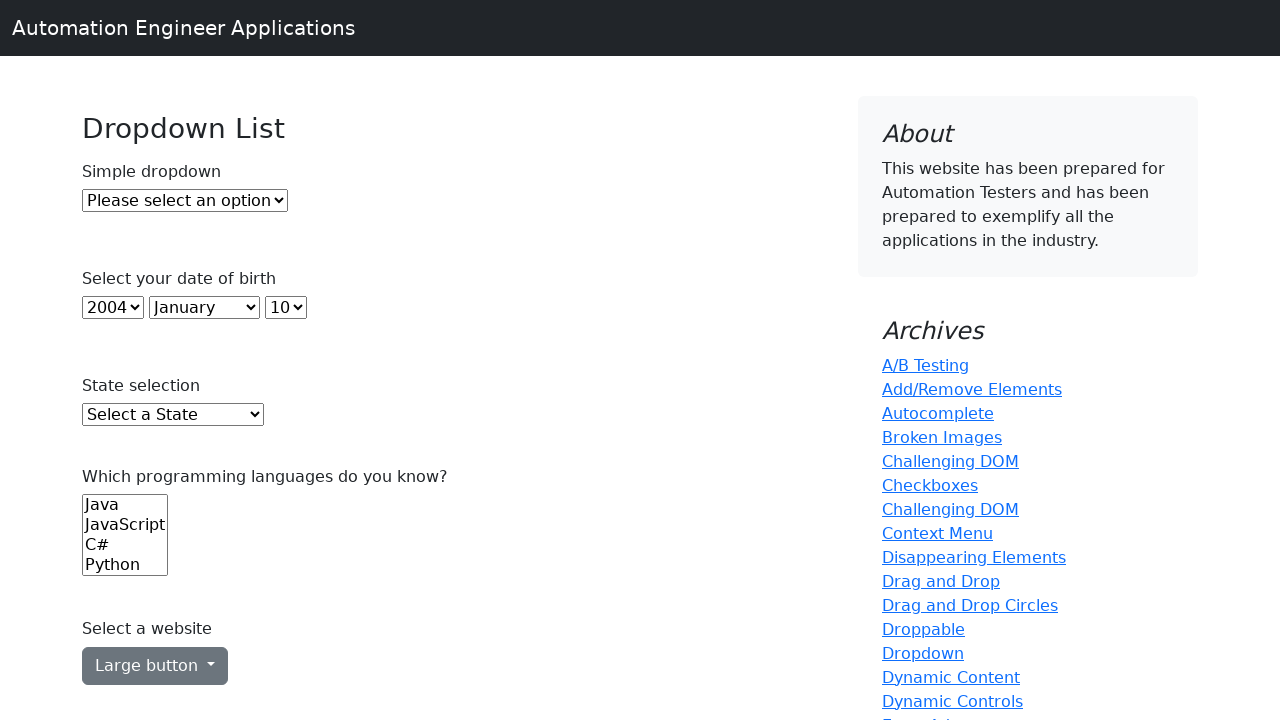

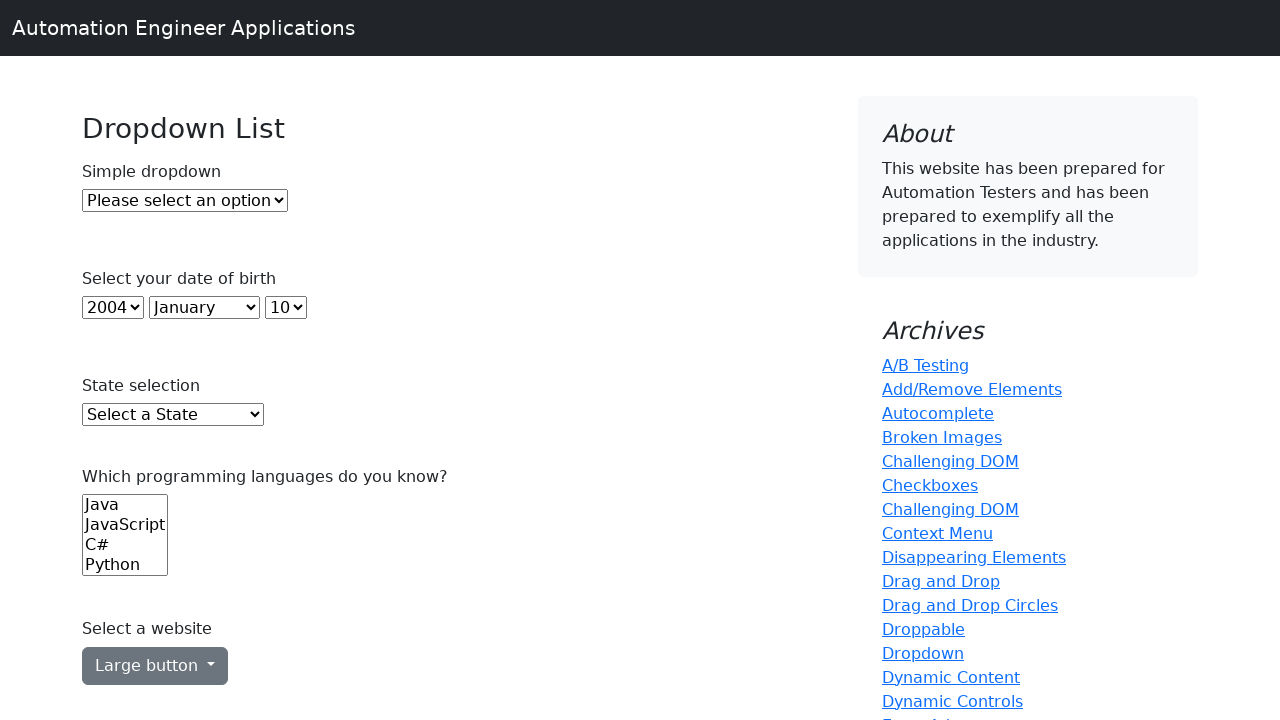